Tests triangle validation by entering three different sides (4, 3, 2) to form a scalene triangle

Starting URL: https://vanilton.net/web-test/triangulo_v2/

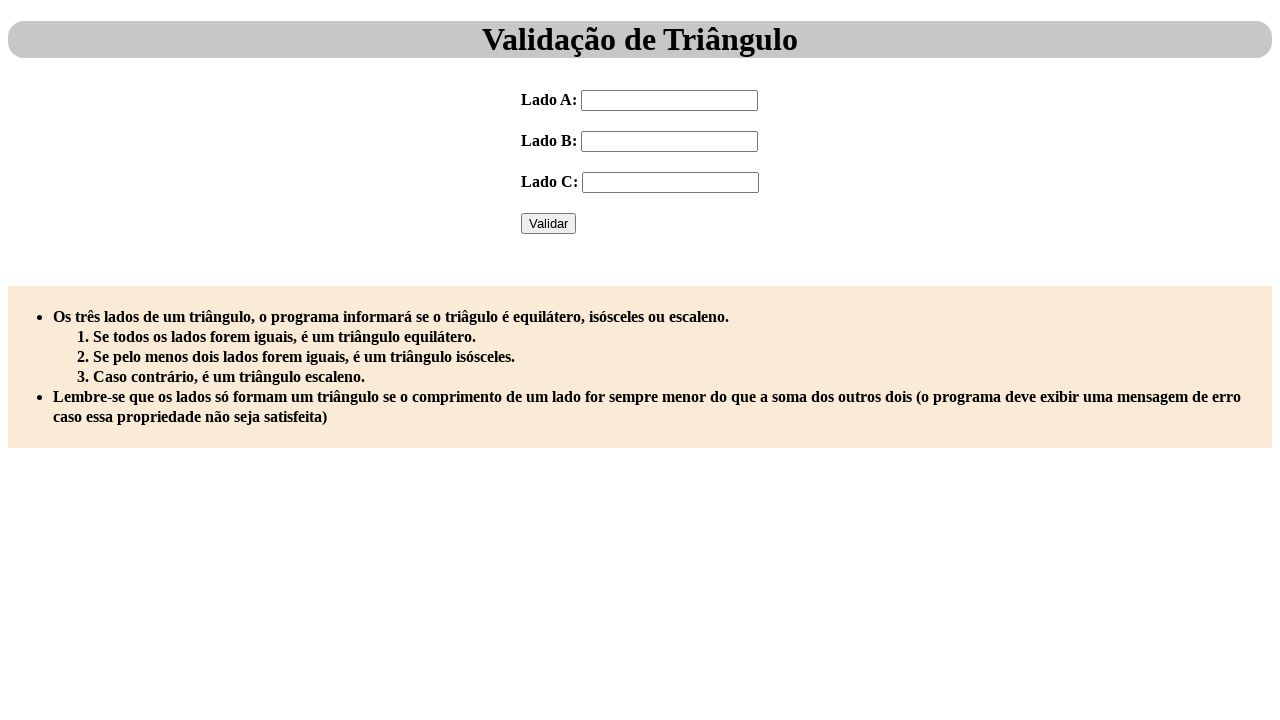

Clicked on Lado A input field at (670, 100) on internal:label="Lado A:"i
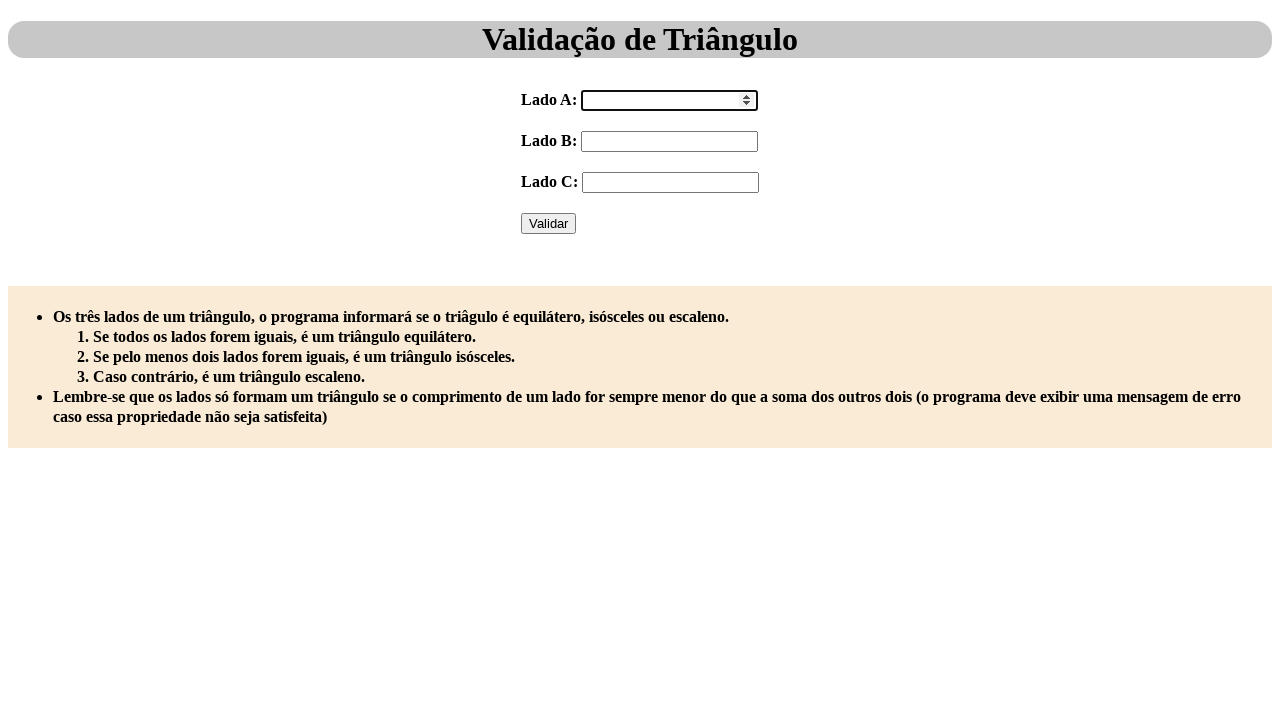

Filled Lado A with value 4 on internal:label="Lado A:"i
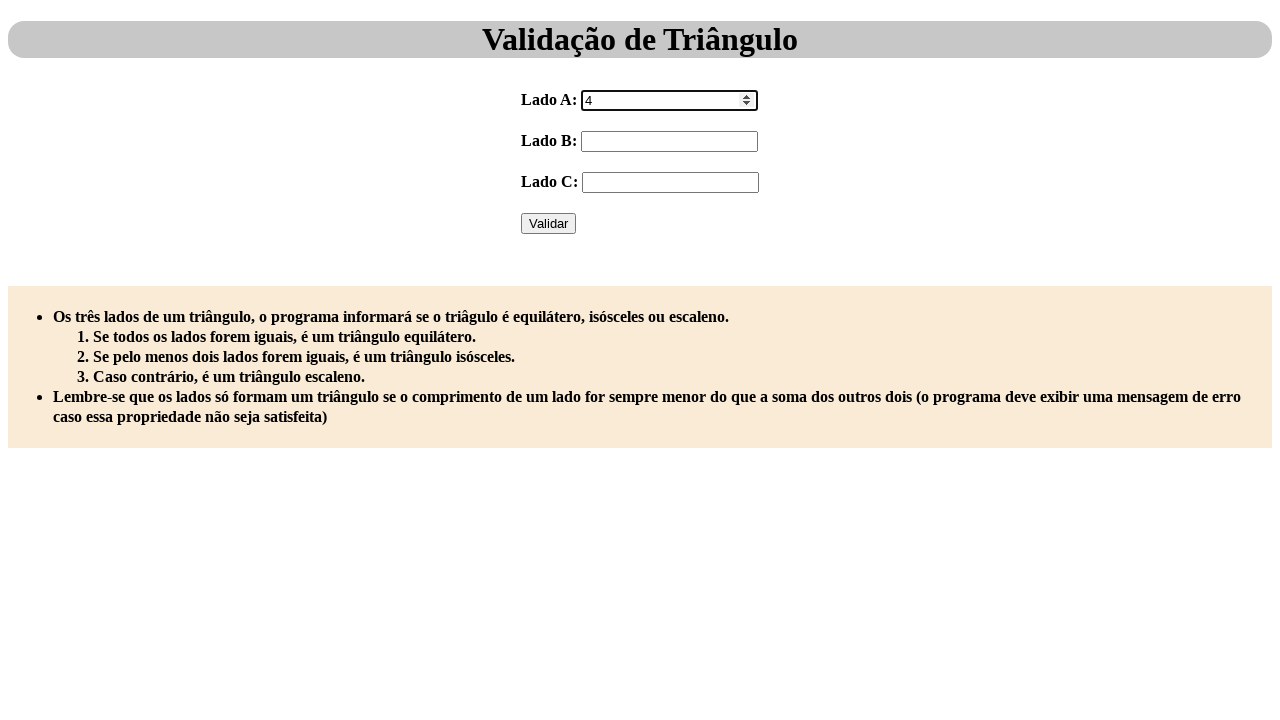

Clicked on Lado B input field at (670, 141) on internal:label="Lado B:"i
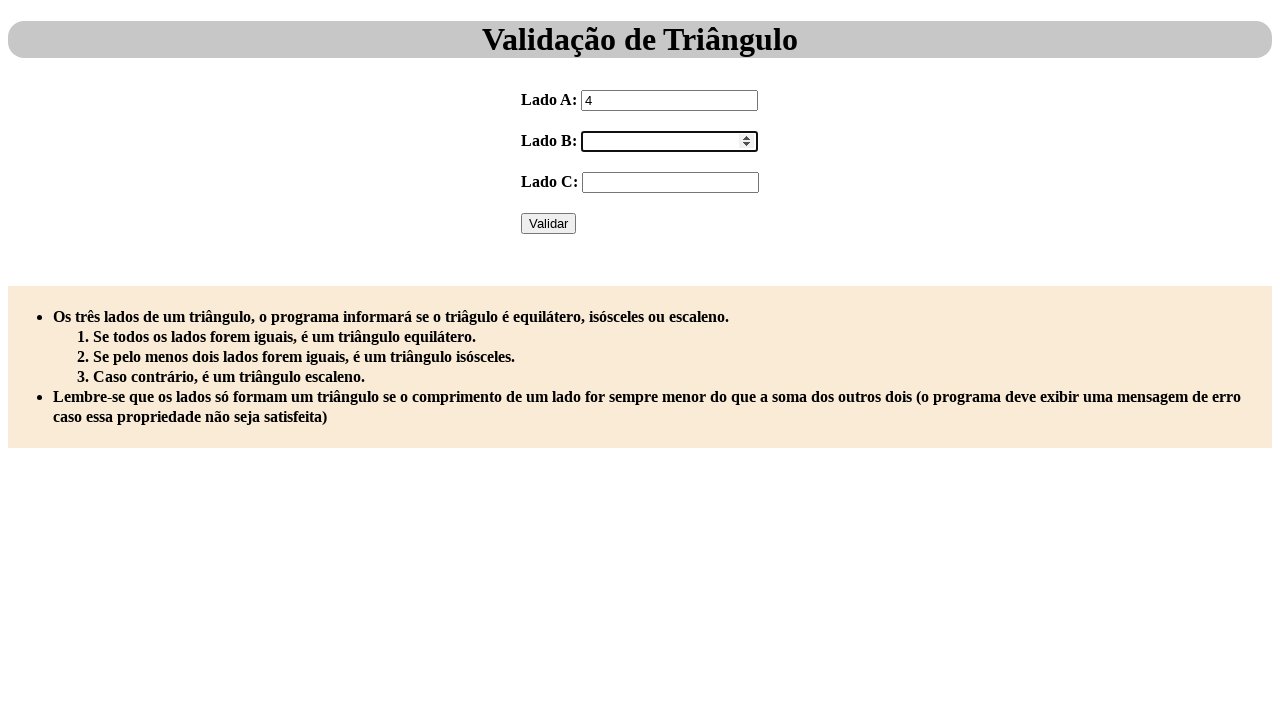

Filled Lado B with value 3 on internal:label="Lado B:"i
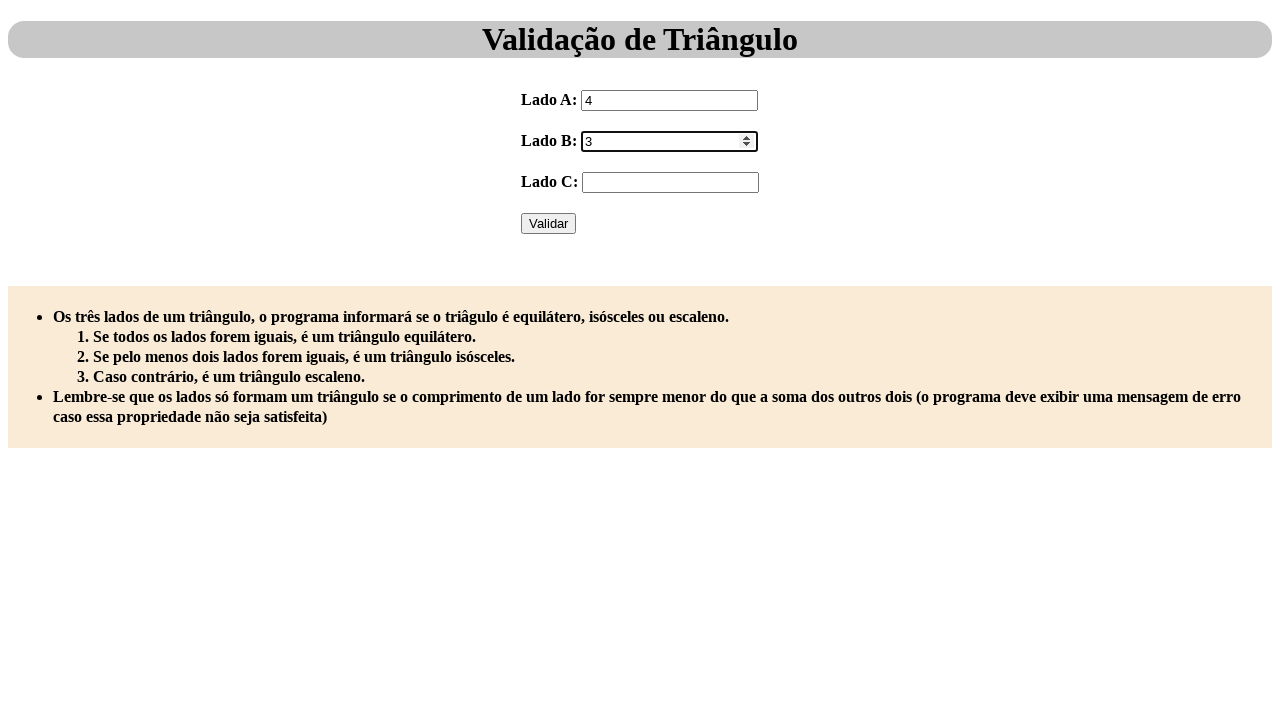

Clicked on Lado C input field at (670, 182) on internal:label="Lado C:"i
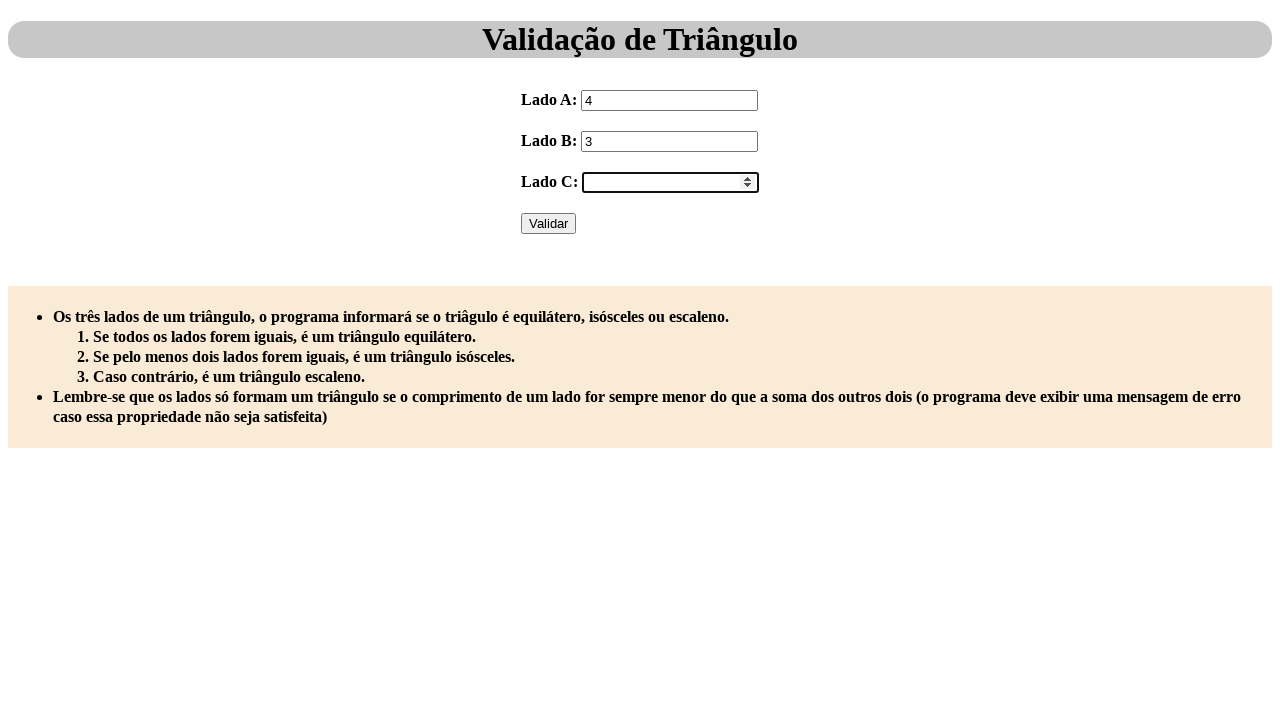

Filled Lado C with value 2 on internal:label="Lado C:"i
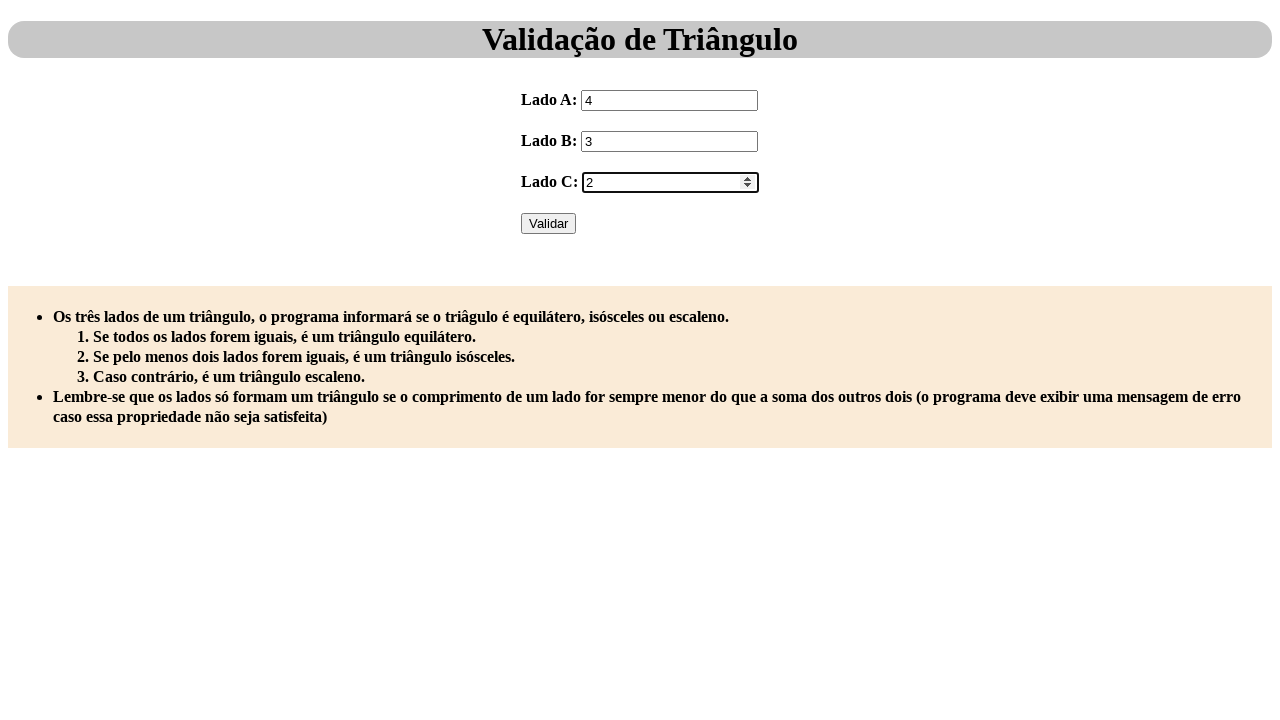

Clicked Validar button to validate scalene triangle with sides 4, 3, 2 at (548, 223) on internal:role=button[name="Validar"i]
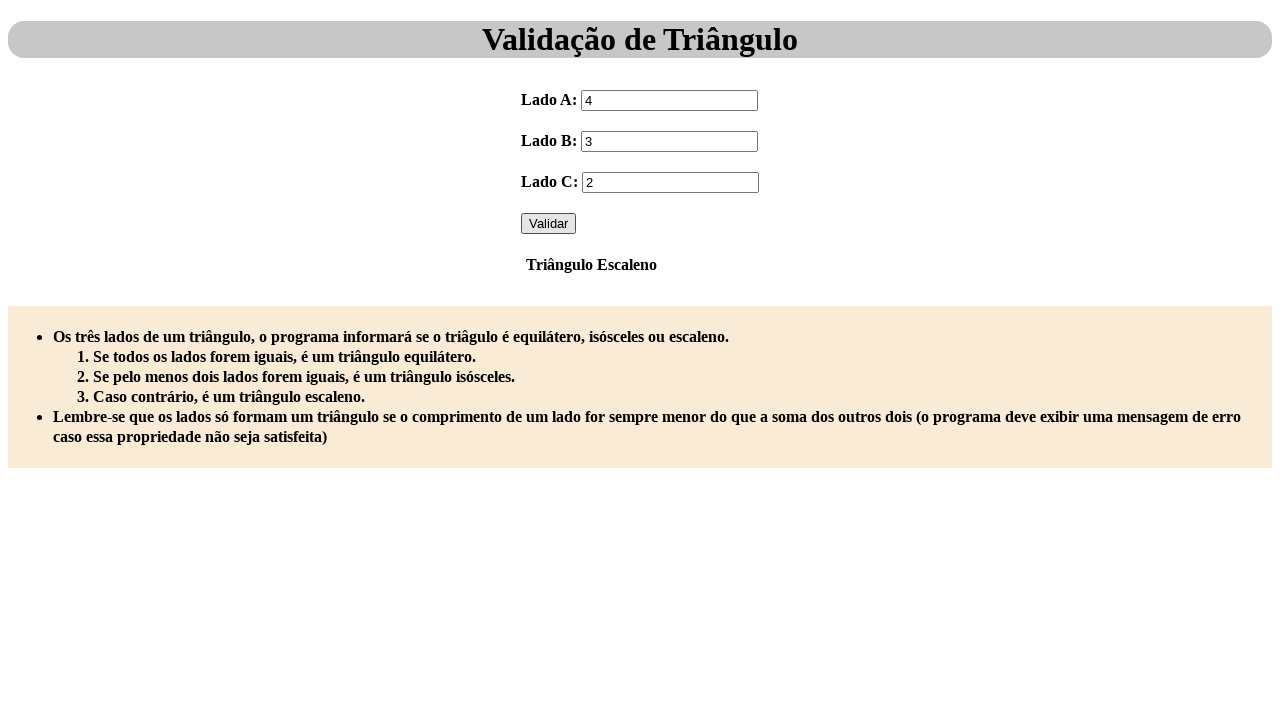

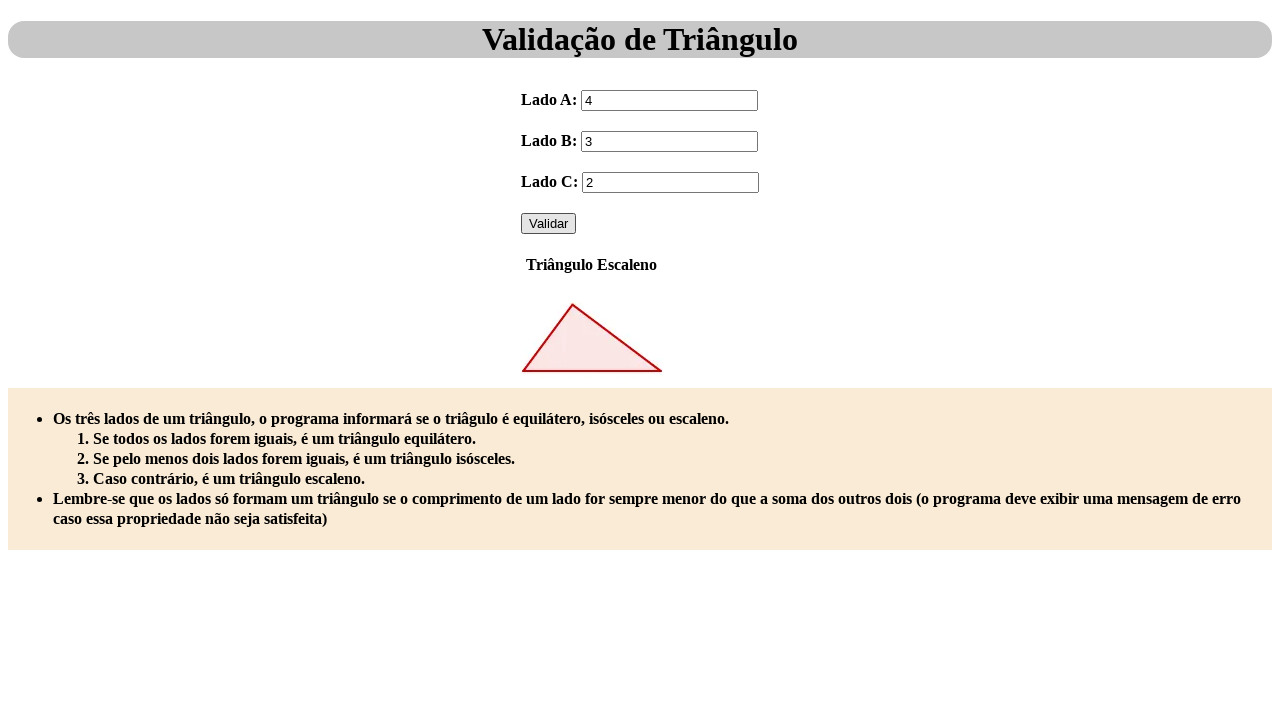